Navigates to the Frames page, clicks on Nested Frames, and verifies the top-right frame contains "RIGHT" text.

Starting URL: https://the-internet.herokuapp.com/

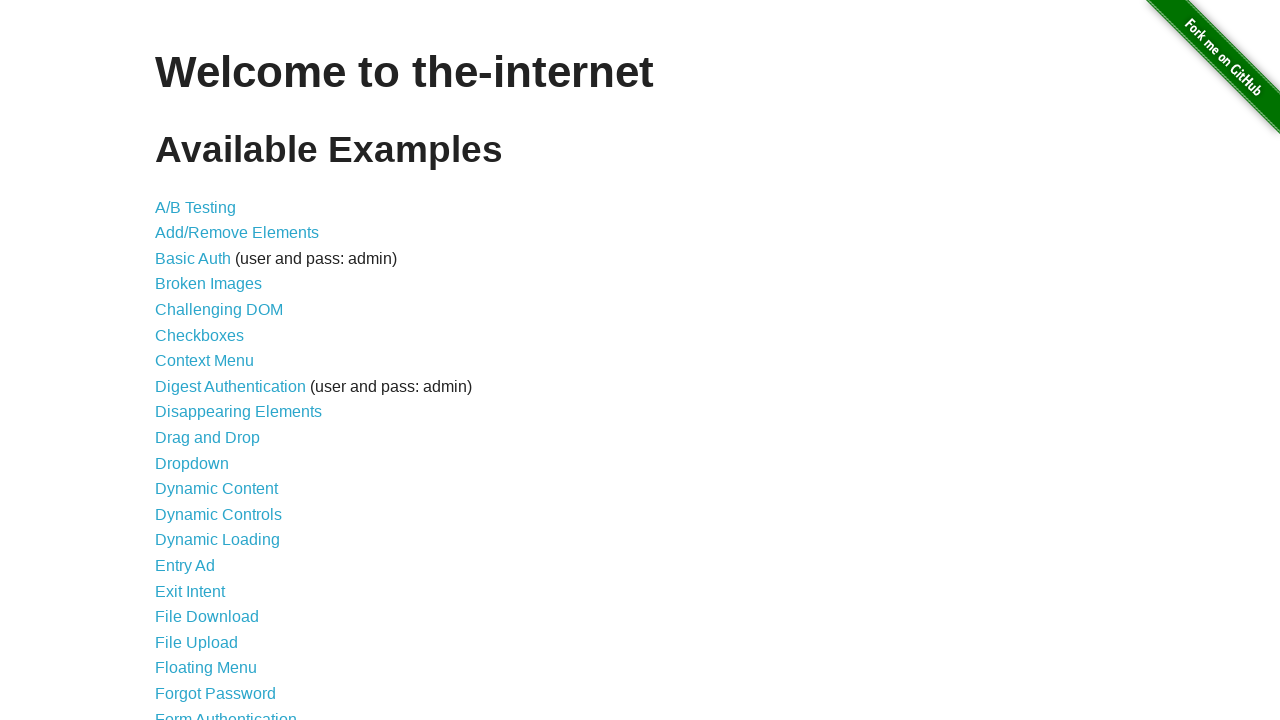

Clicked on Frames link at (182, 361) on a:text('Frames')
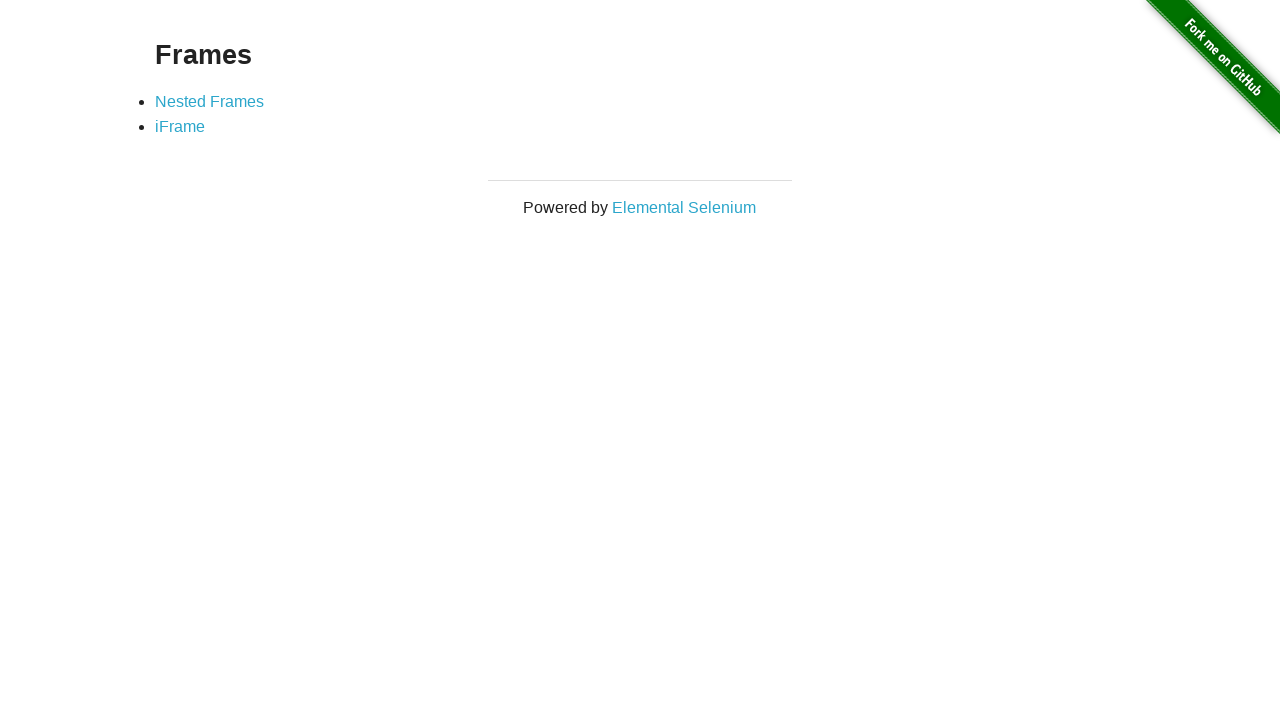

Clicked on Nested Frames link at (210, 101) on a:text('Nested Frames')
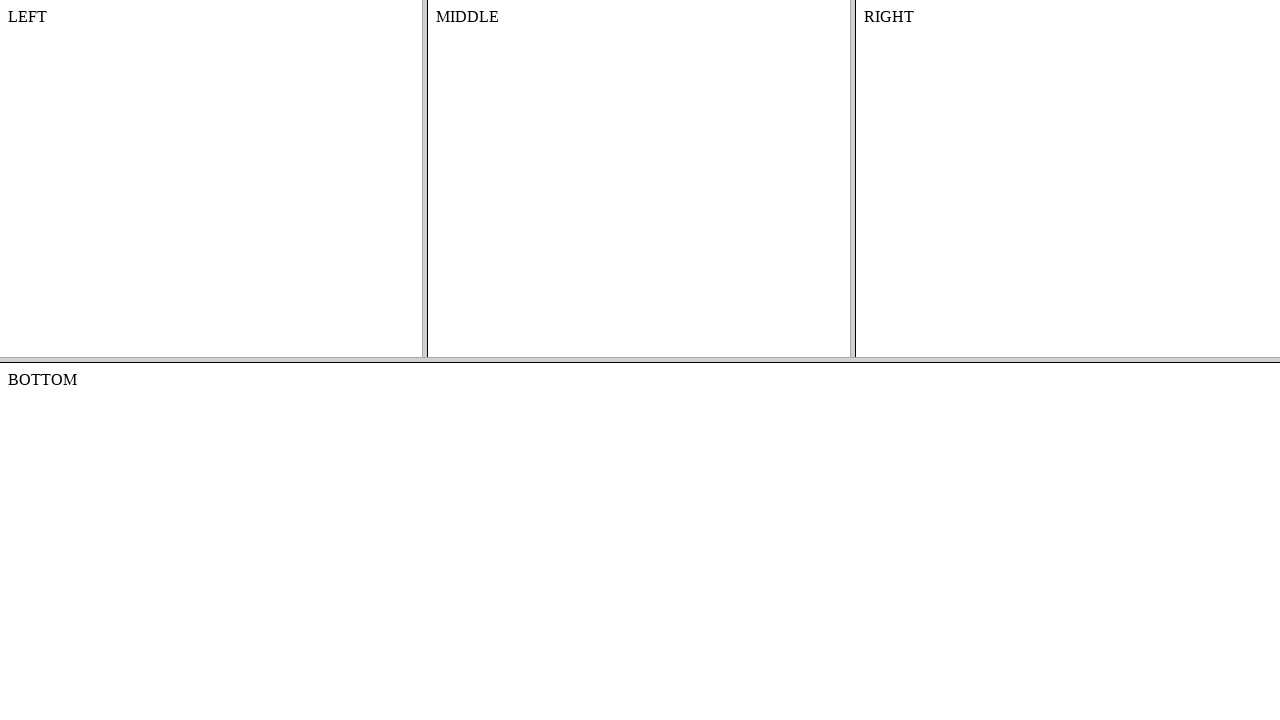

Located top frameset
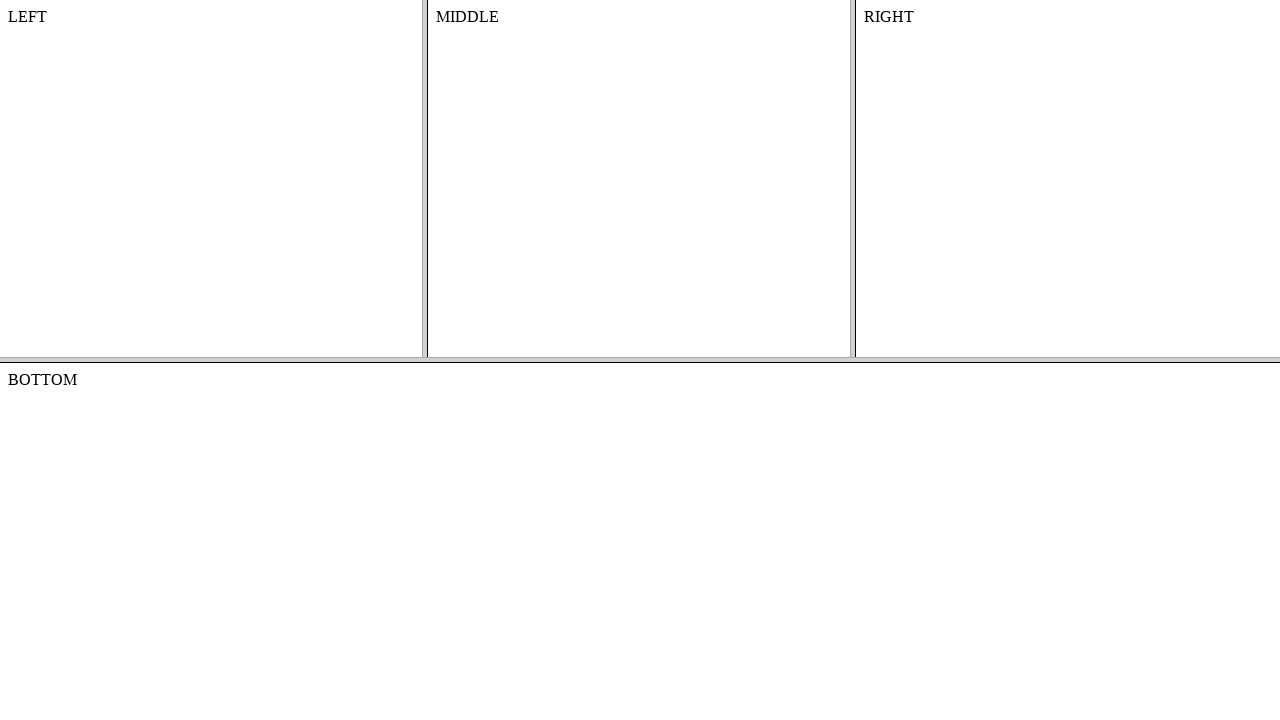

Located right frame within top frameset
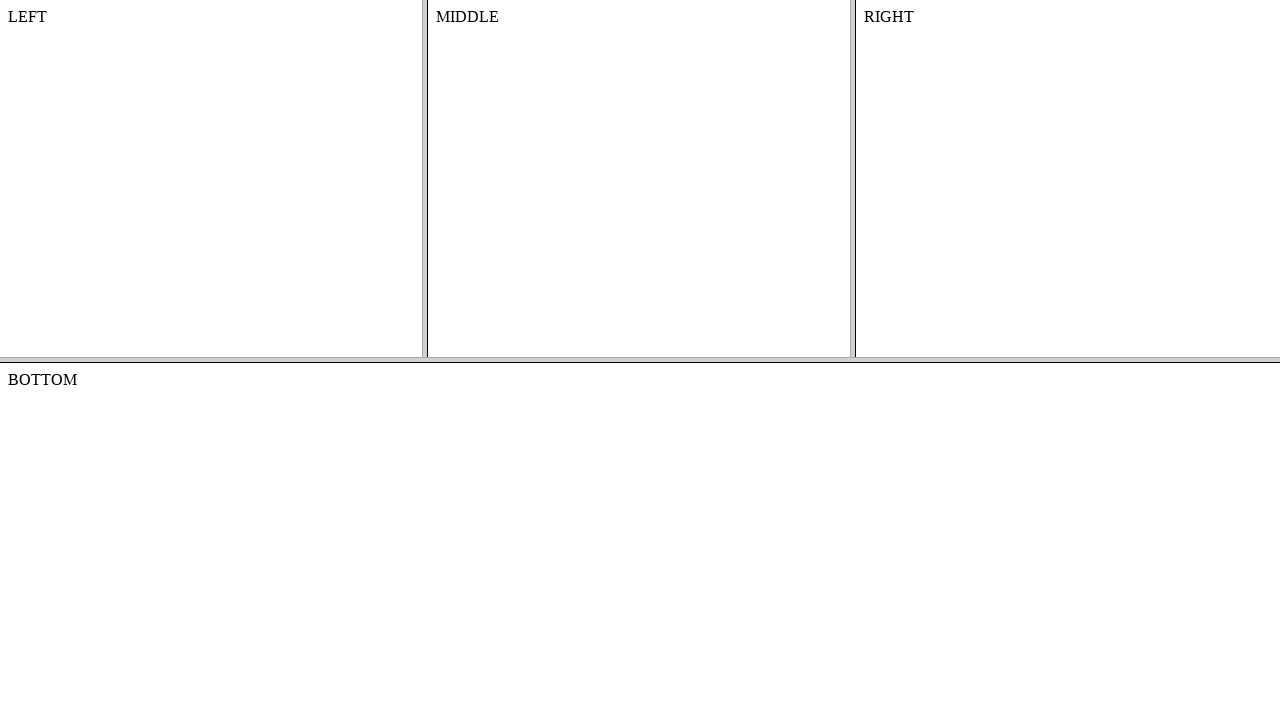

Retrieved text content from right frame body
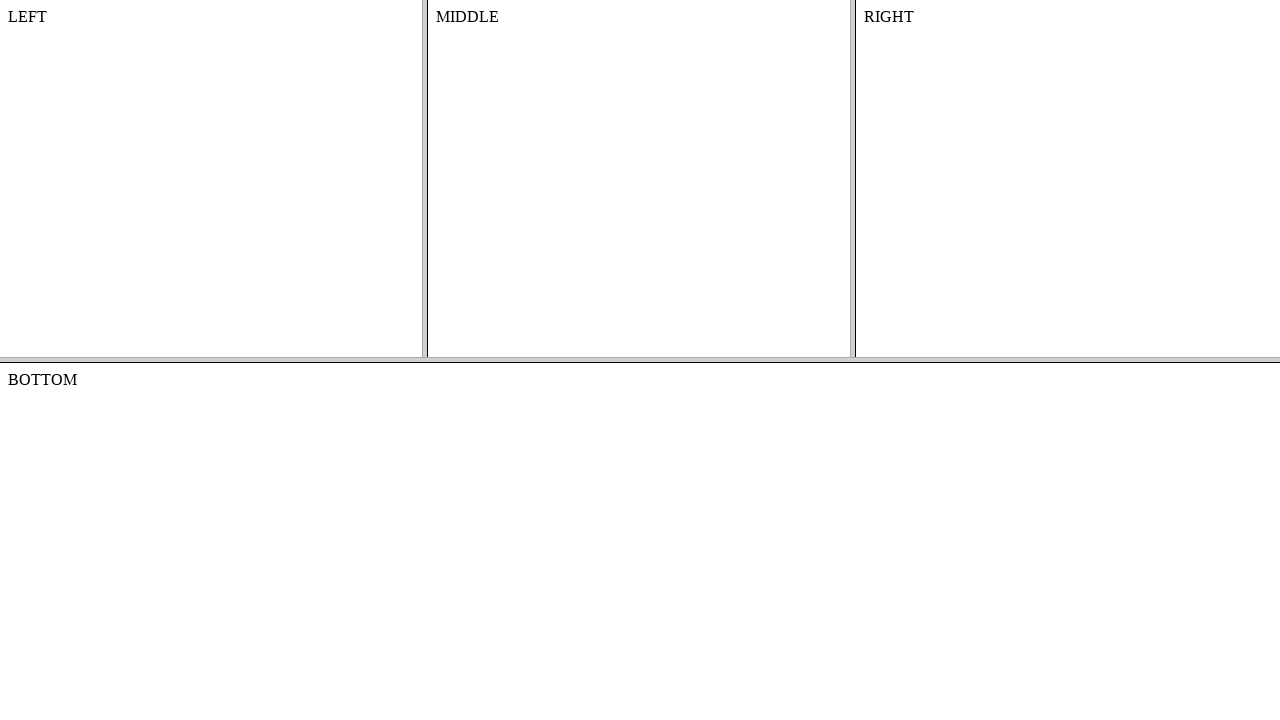

Verified right frame contains 'RIGHT' text
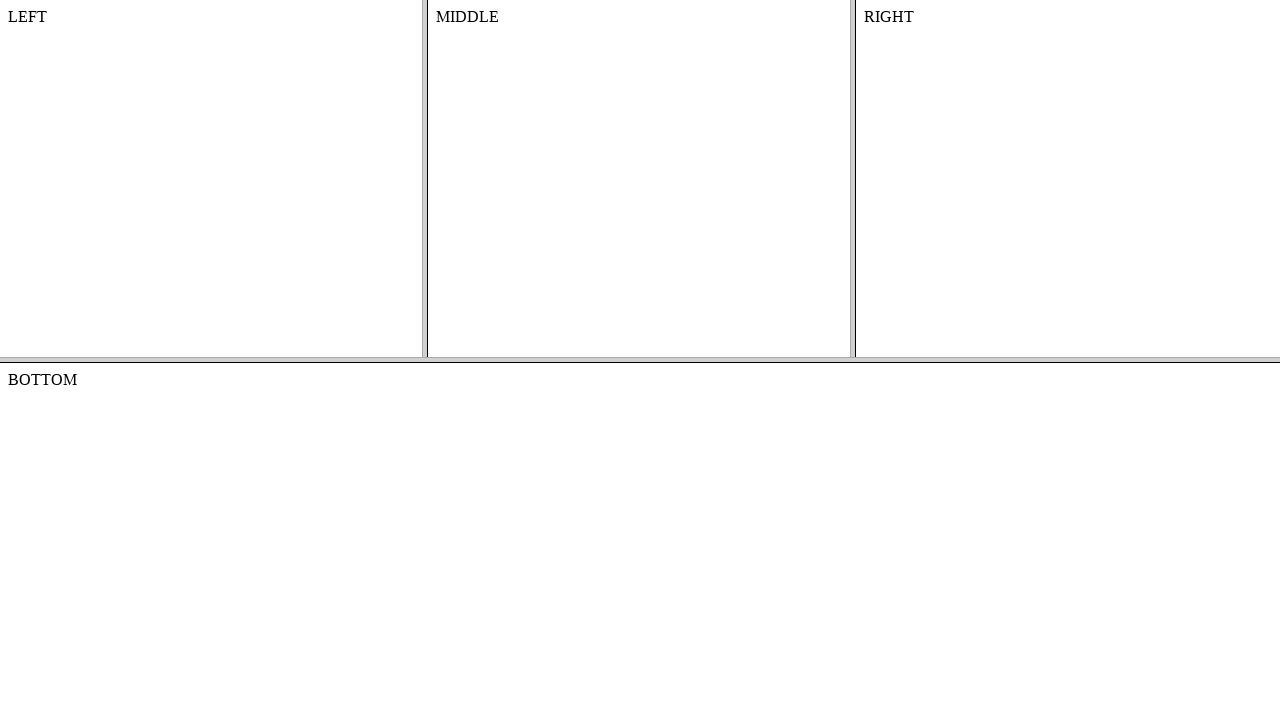

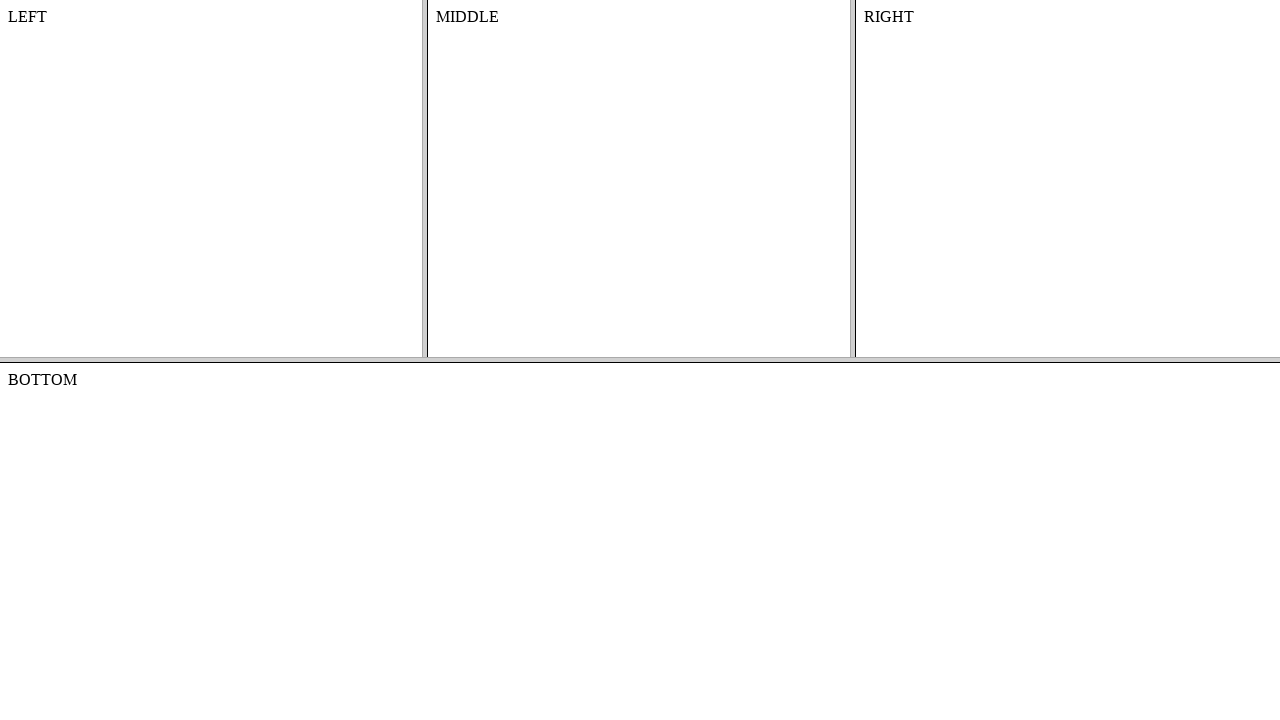